Tests handling of empty values by clearing username and phone fields, and selecting empty country option

Starting URL: https://osstep.github.io/assertion_tohavevalue

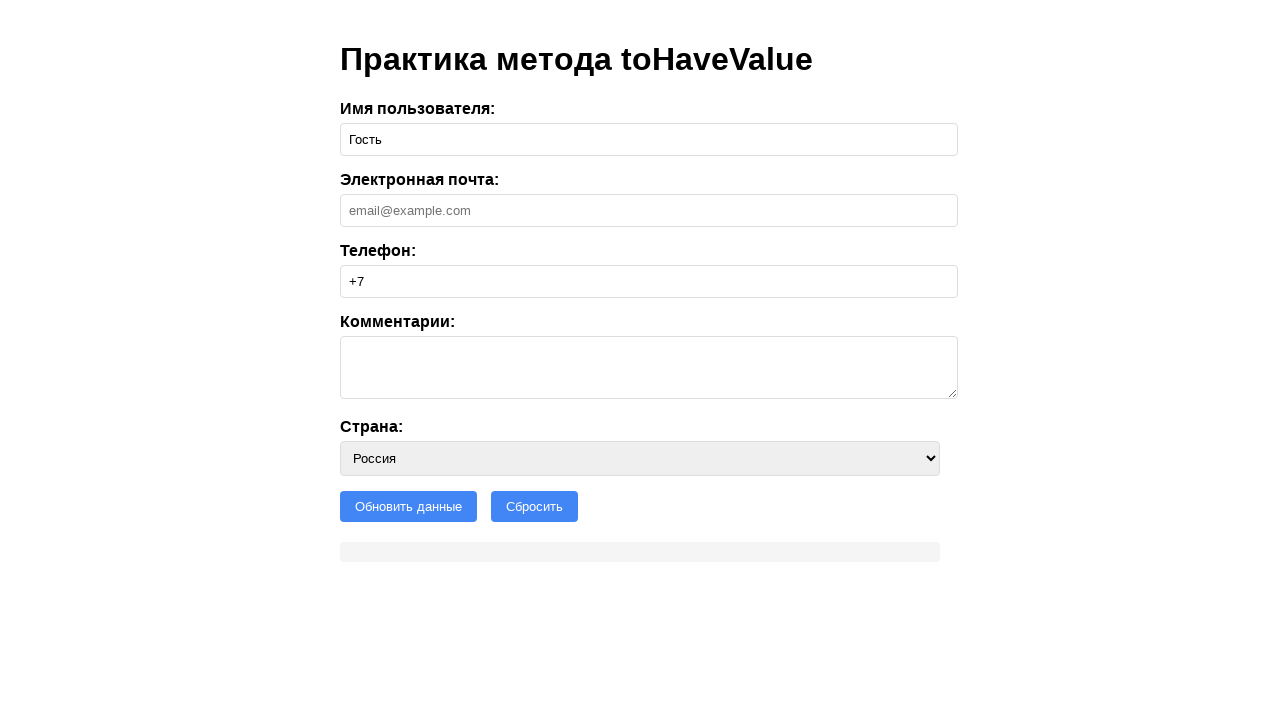

Cleared username field on #username
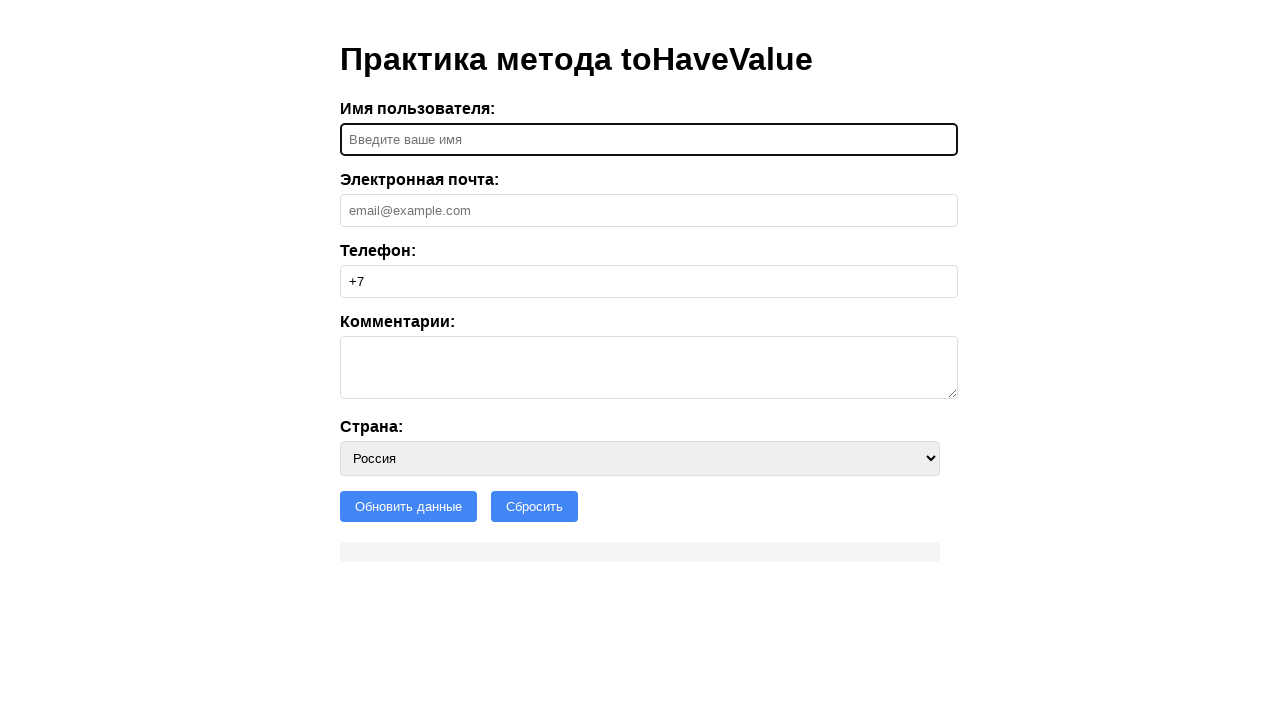

Cleared phone field on #phone
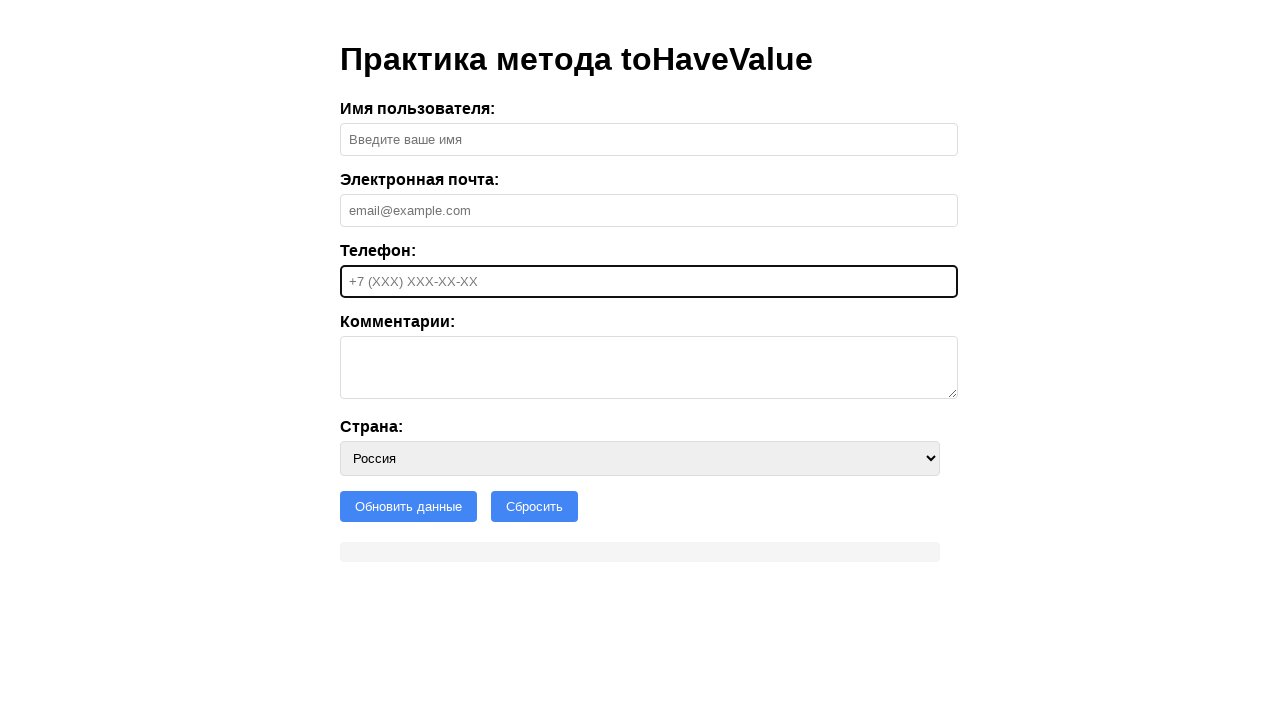

Clicked country dropdown at (640, 458) on #country
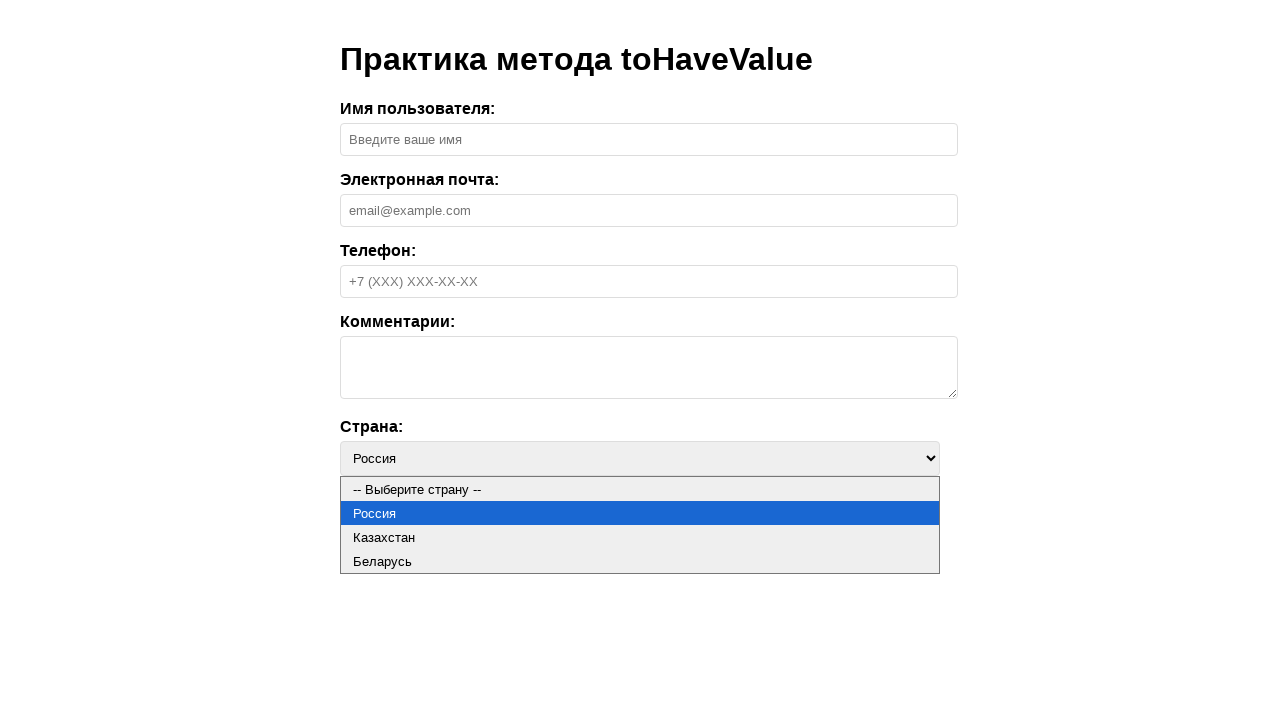

Selected empty country option on #country
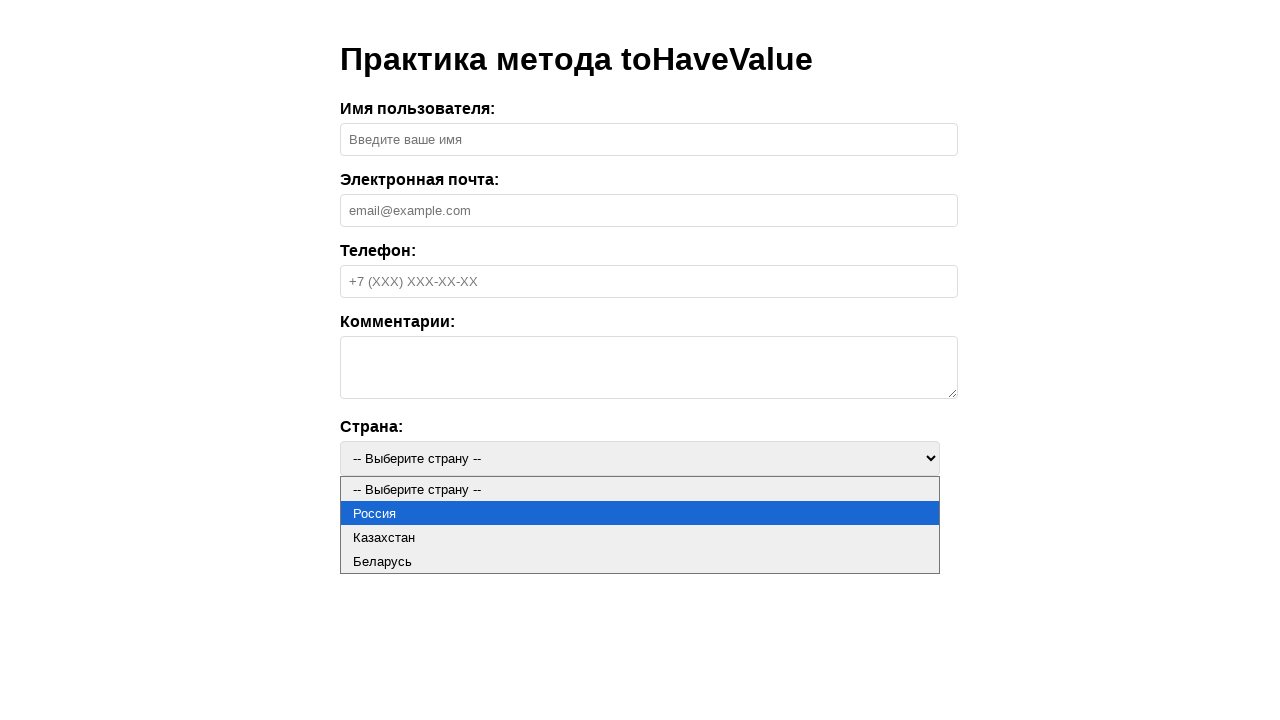

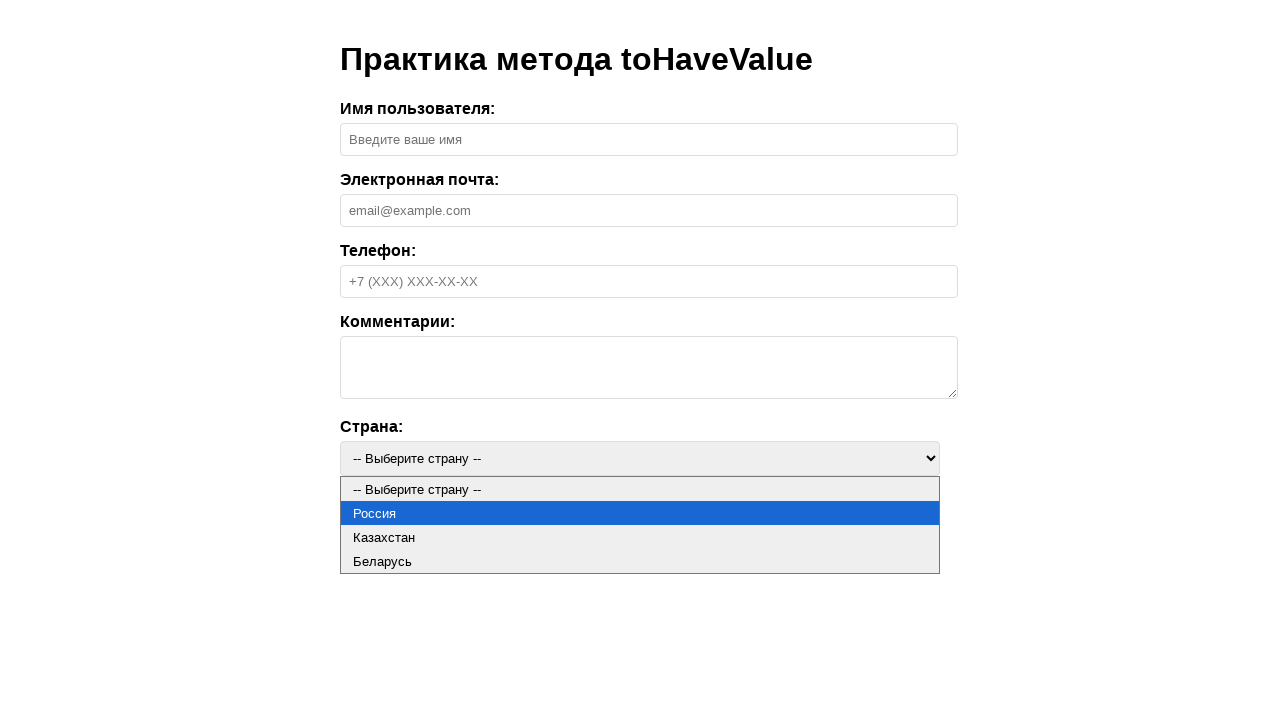